Navigates to a Selenium test example page and verifies the page title is correct

Starting URL: http://crossbrowsertesting.github.io/selenium_example_page.html

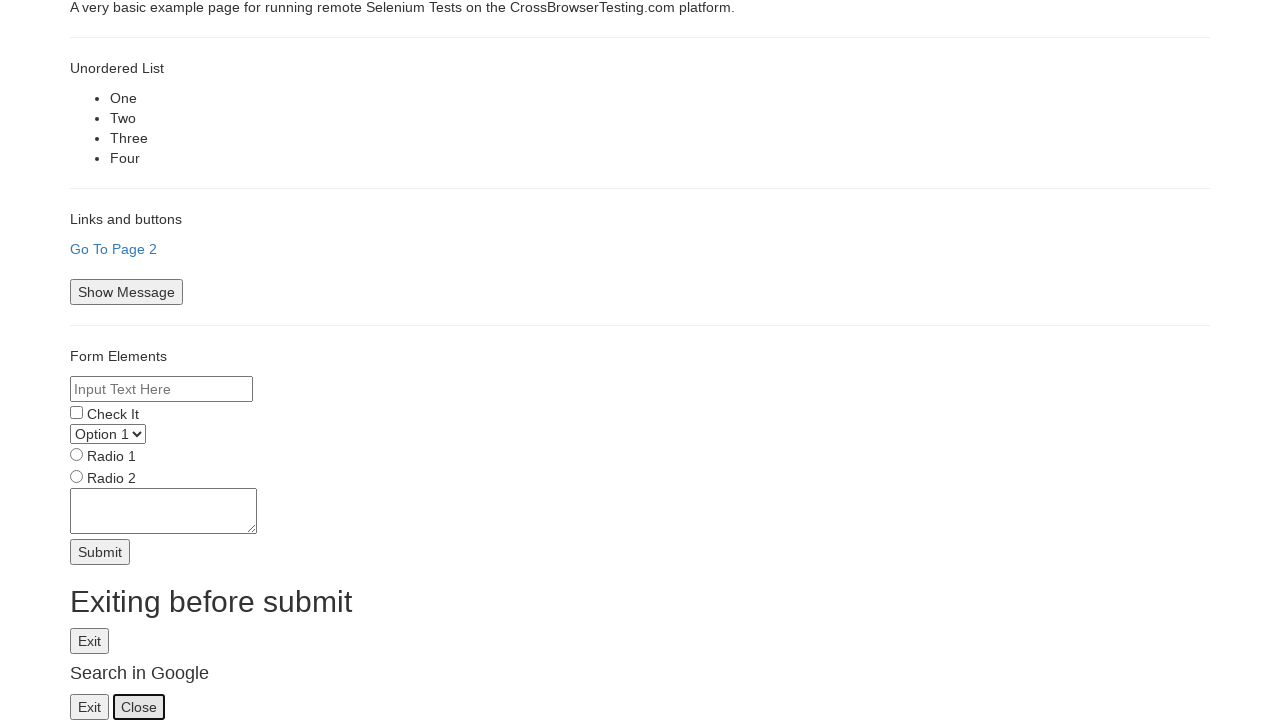

Navigated to Selenium test example page
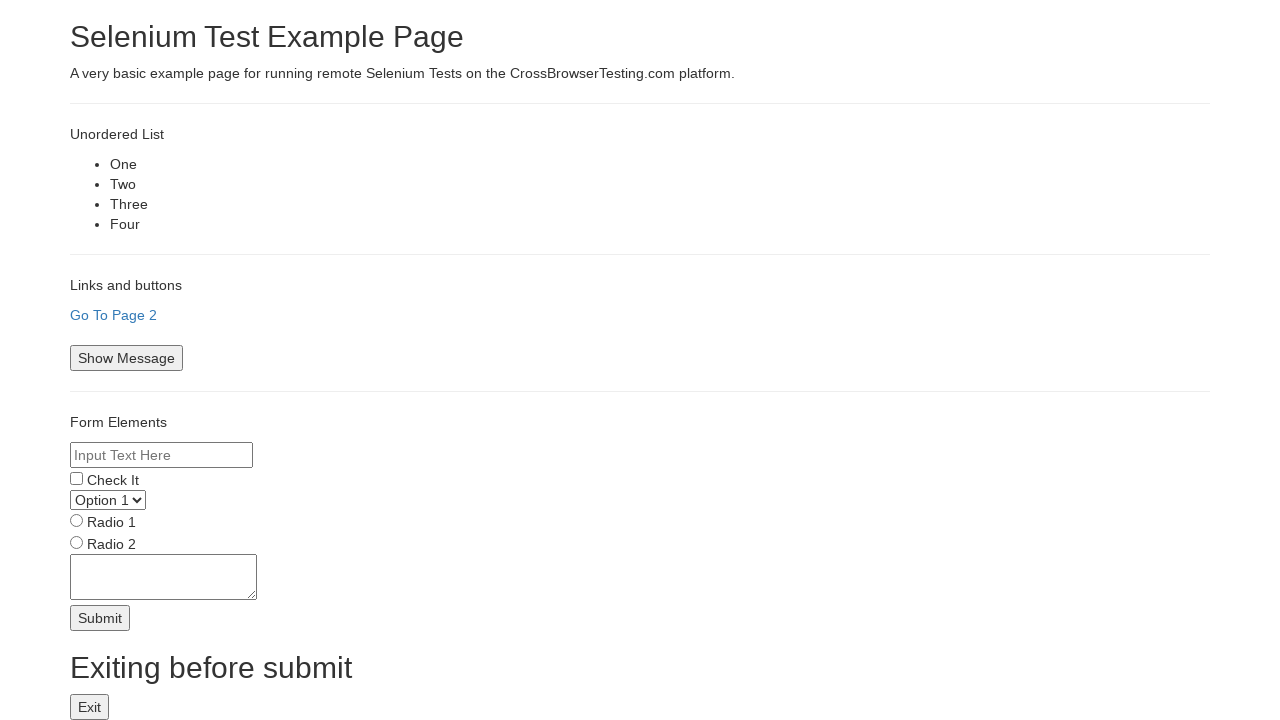

Verified page title is 'Selenium Test Example Page'
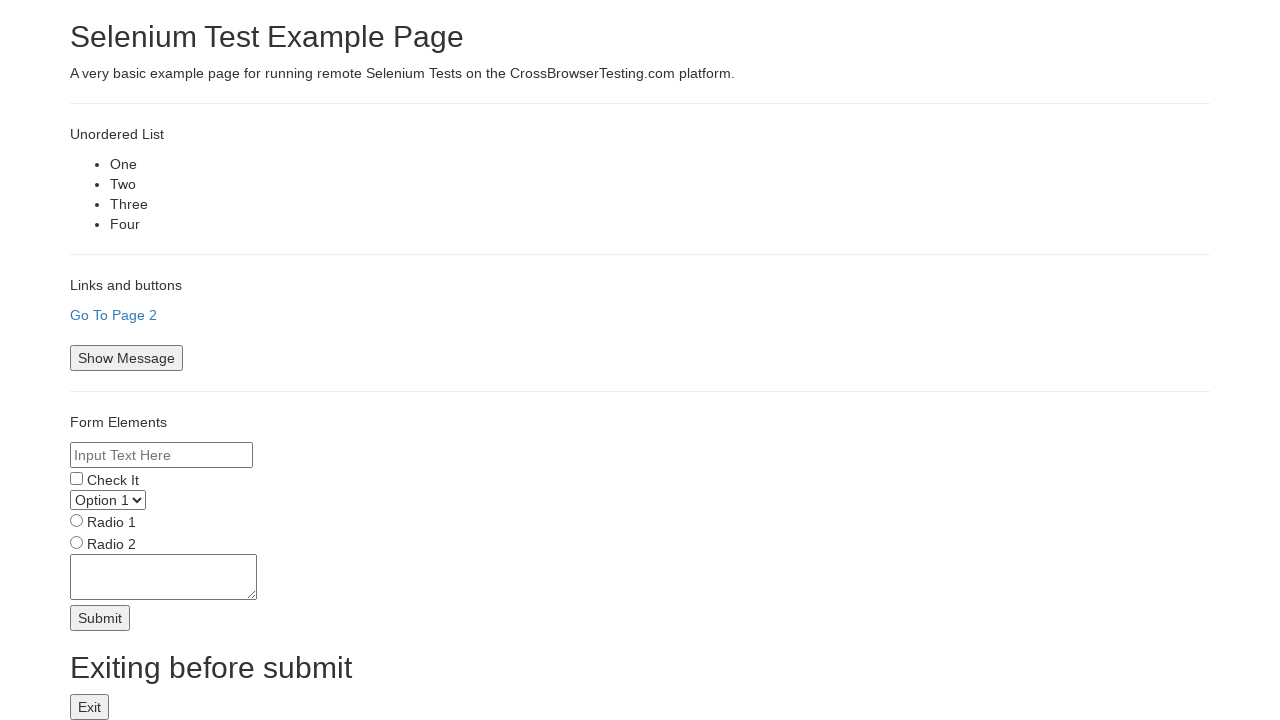

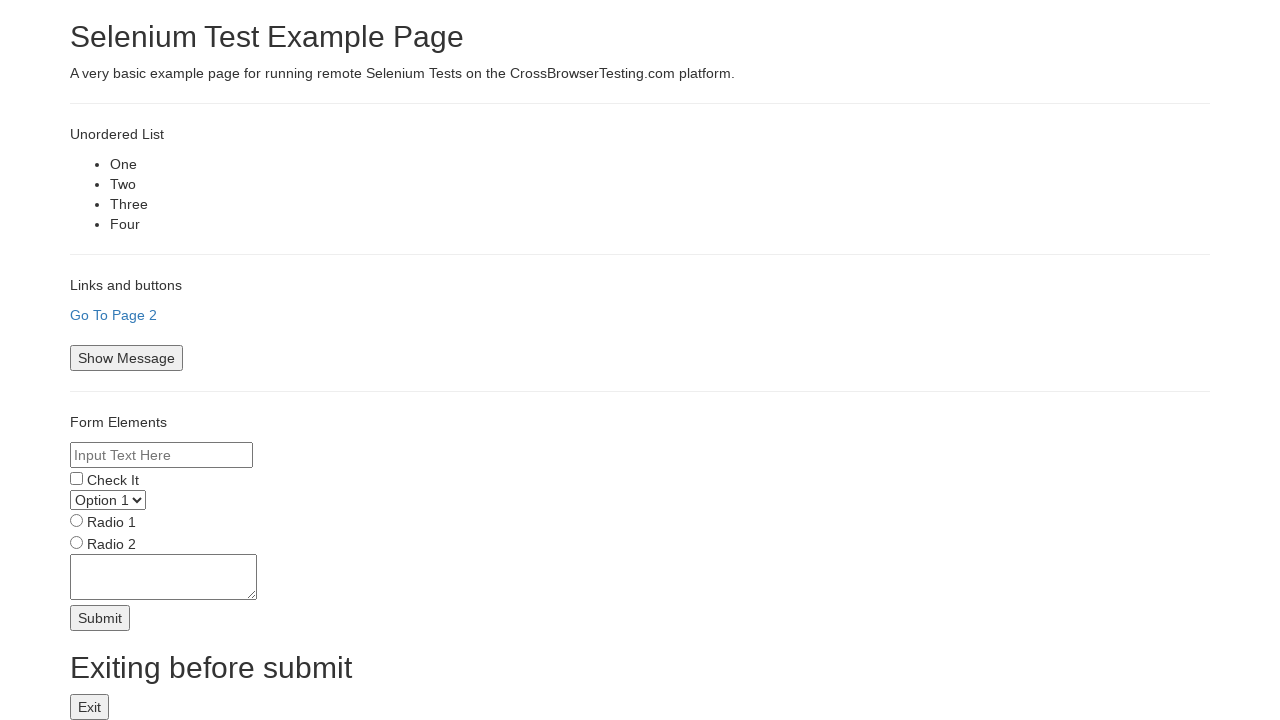